Navigates through multiple W3Schools JavaScript tutorial pages to verify they load correctly

Starting URL: https://www.w3schools.com/js/js_statements.asp

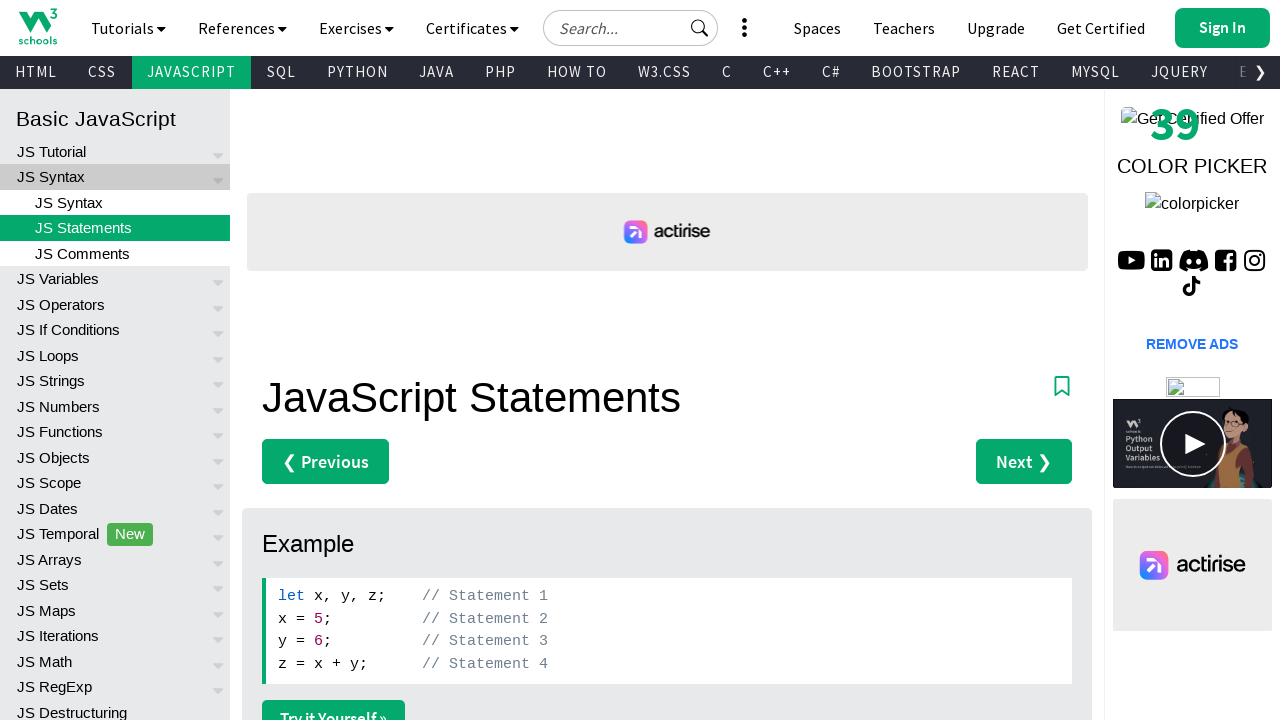

W3Schools JS Statements page loaded successfully
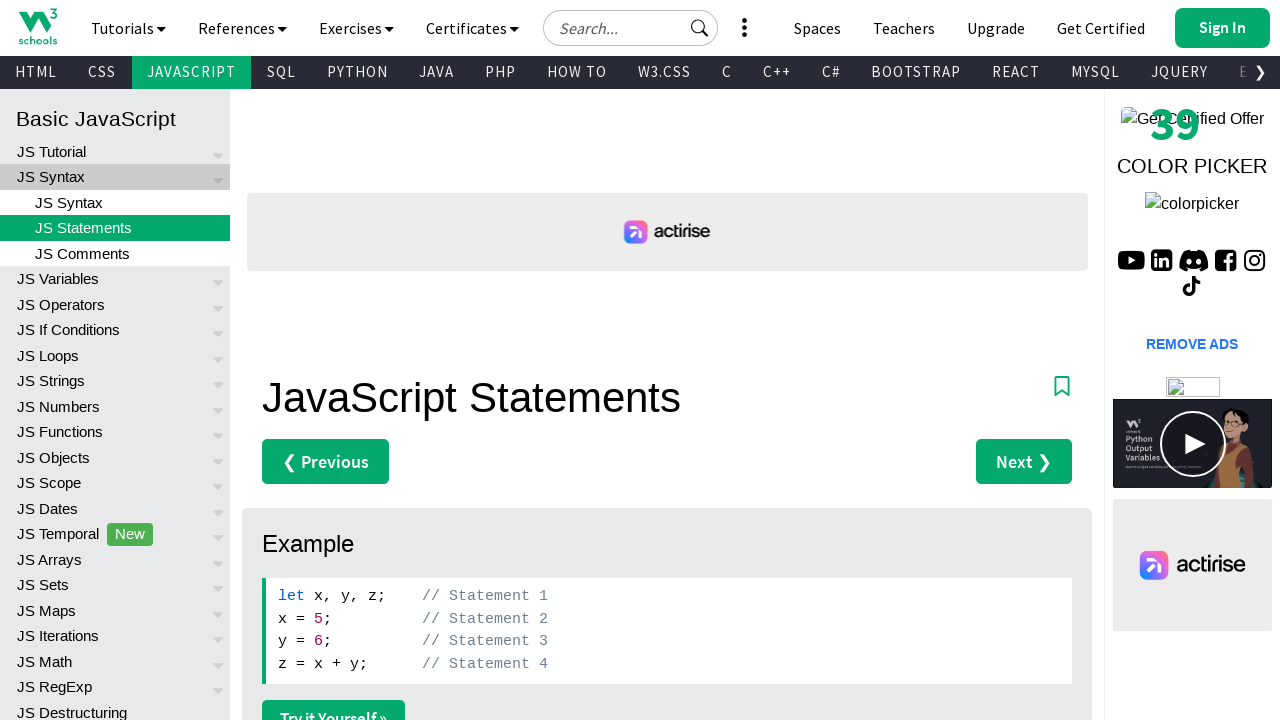

Navigated to W3Schools JS Comments page
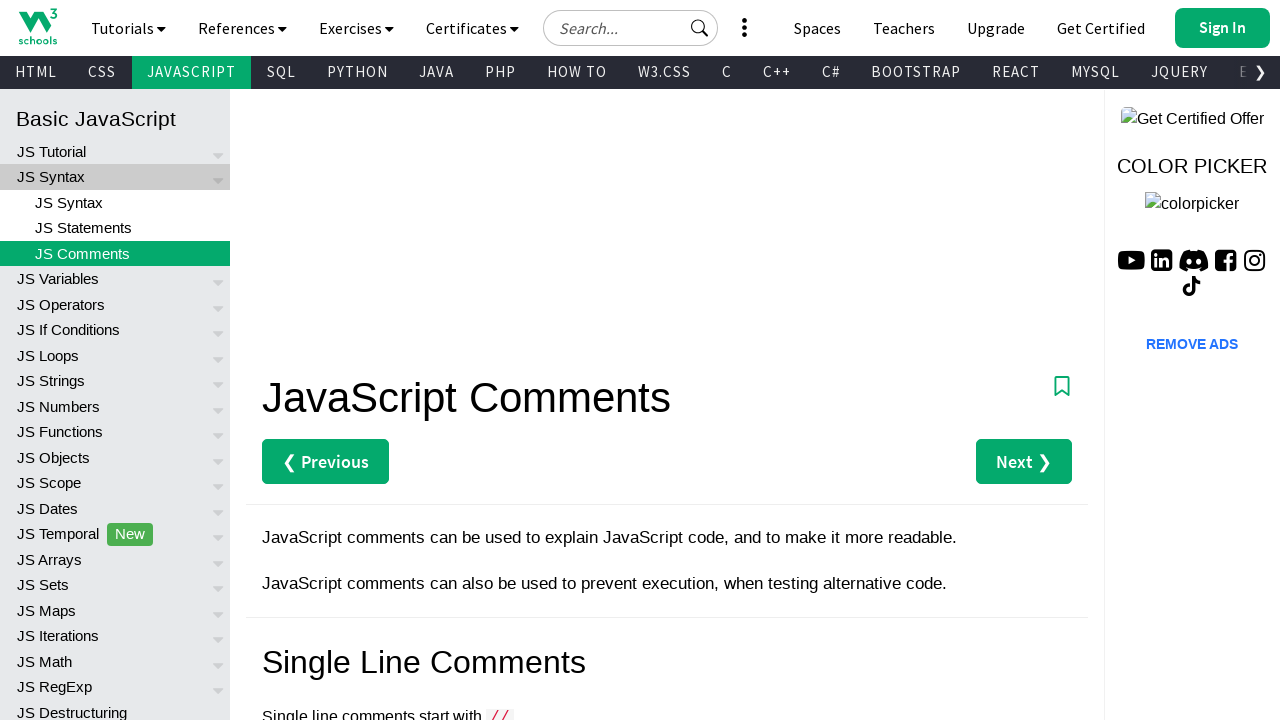

W3Schools JS Comments page loaded successfully
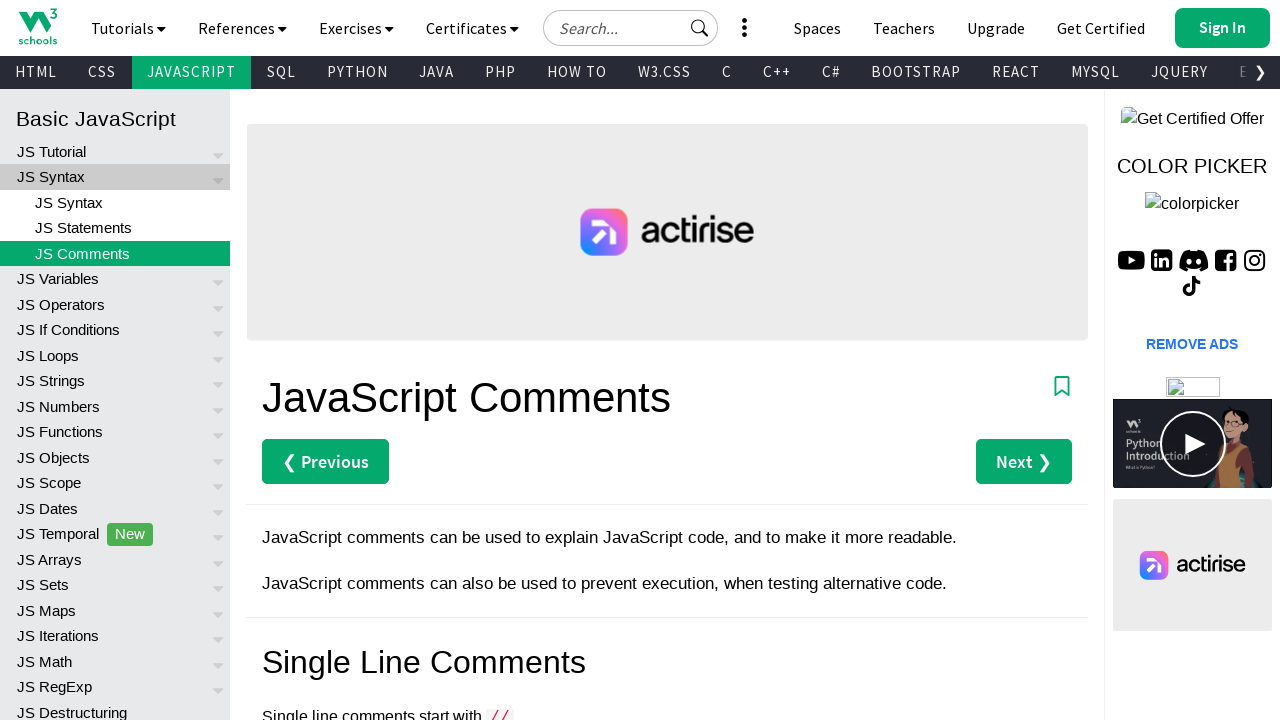

Navigated to W3Schools JS Variables page
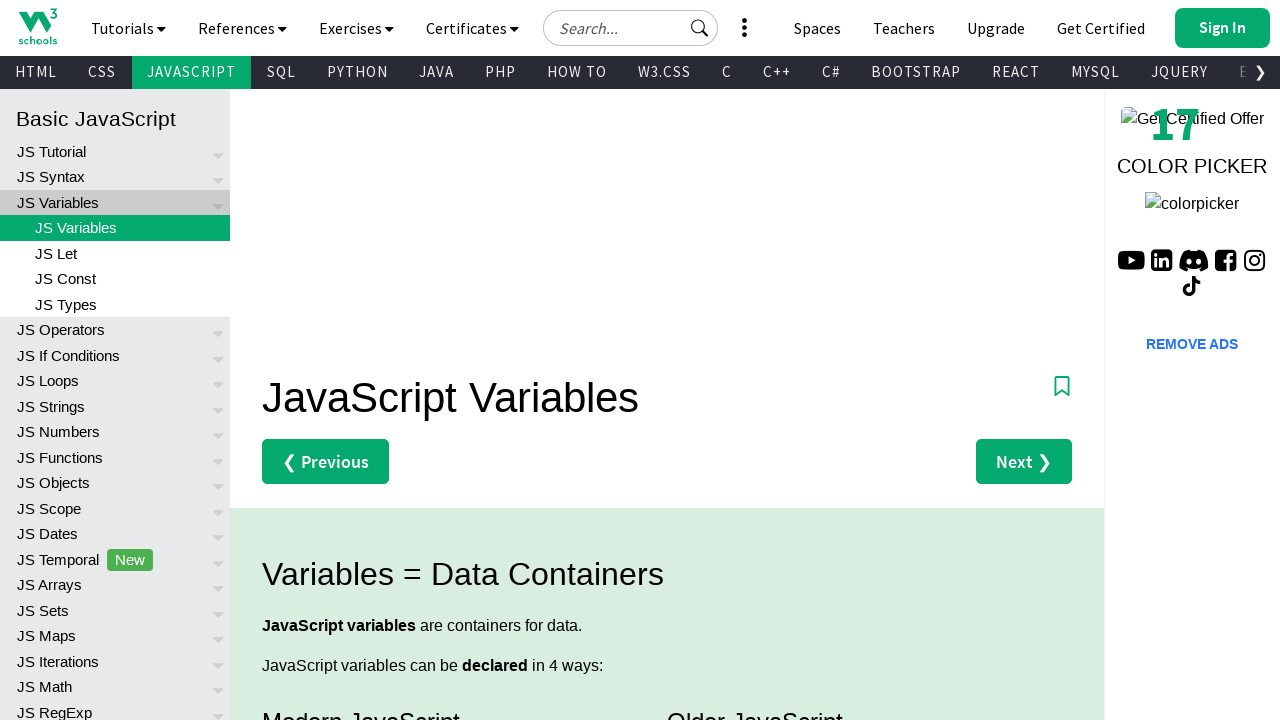

W3Schools JS Variables page loaded successfully
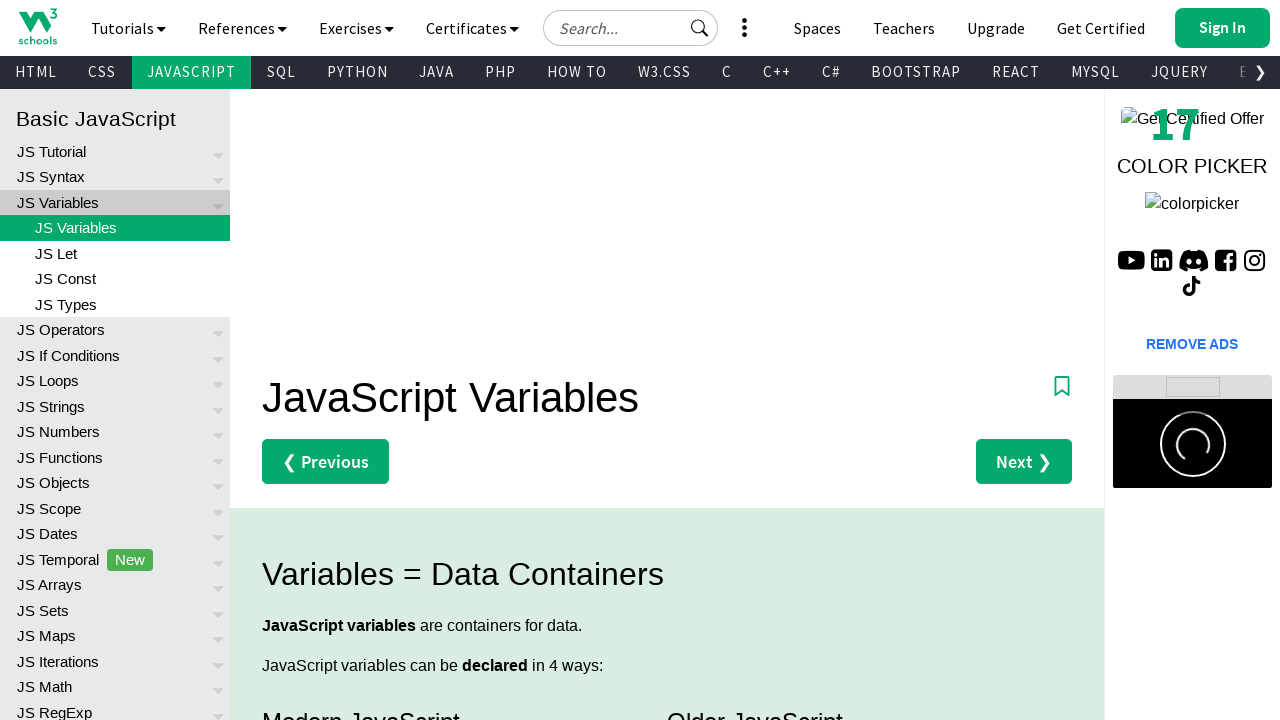

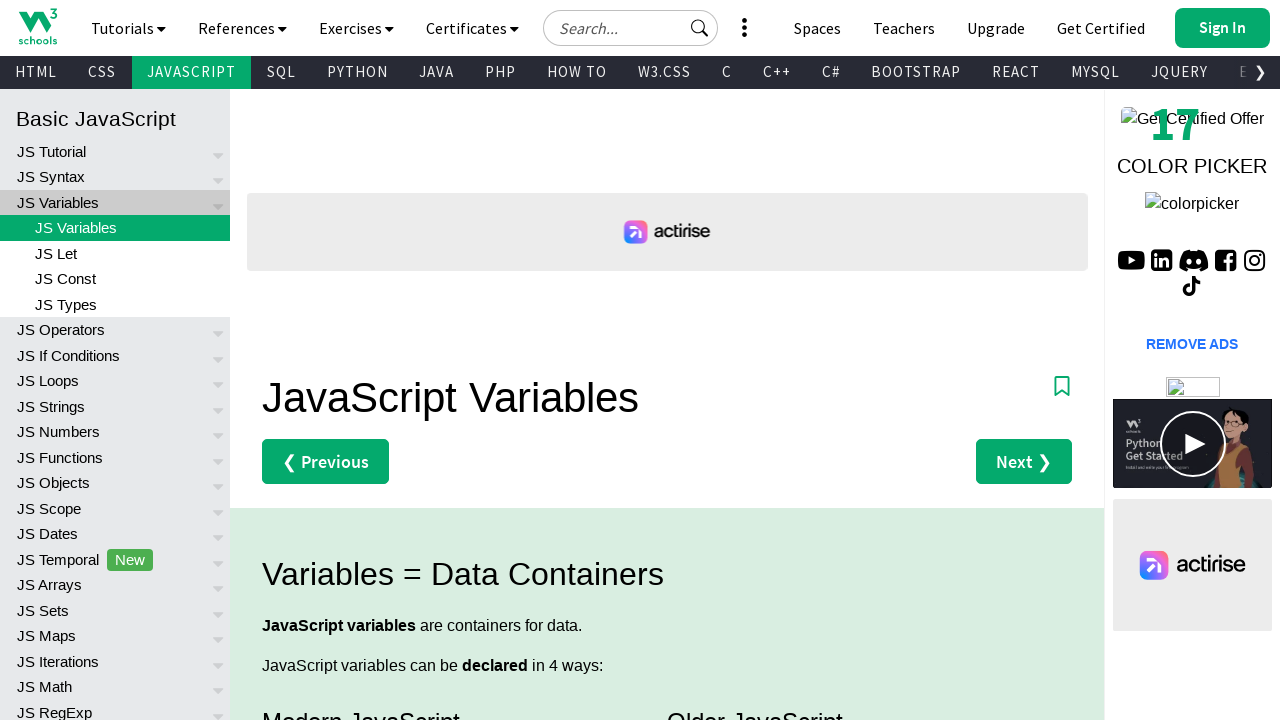